Tests a loading spinner functionality by clicking a loader button, waiting for the loading to complete, and then clicking the Close button that appears.

Starting URL: https://demo.automationtesting.in/Loader.html

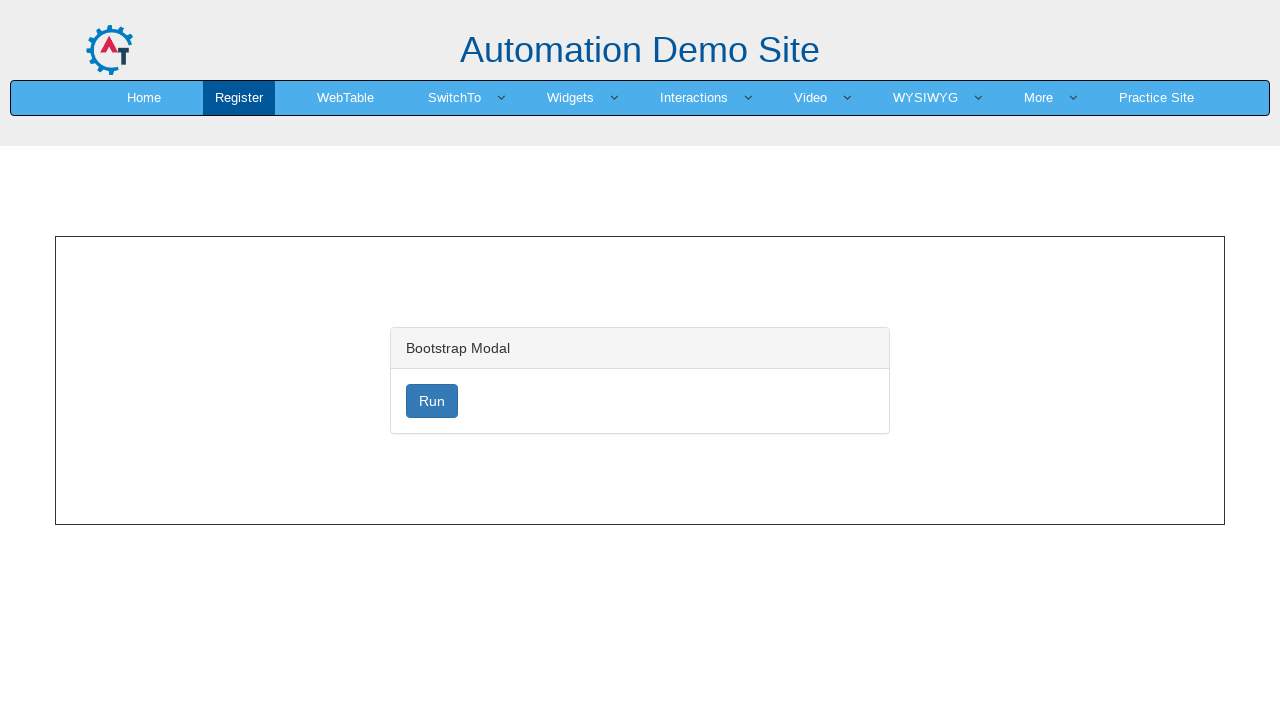

Clicked loader button to trigger loading animation at (432, 401) on #loader
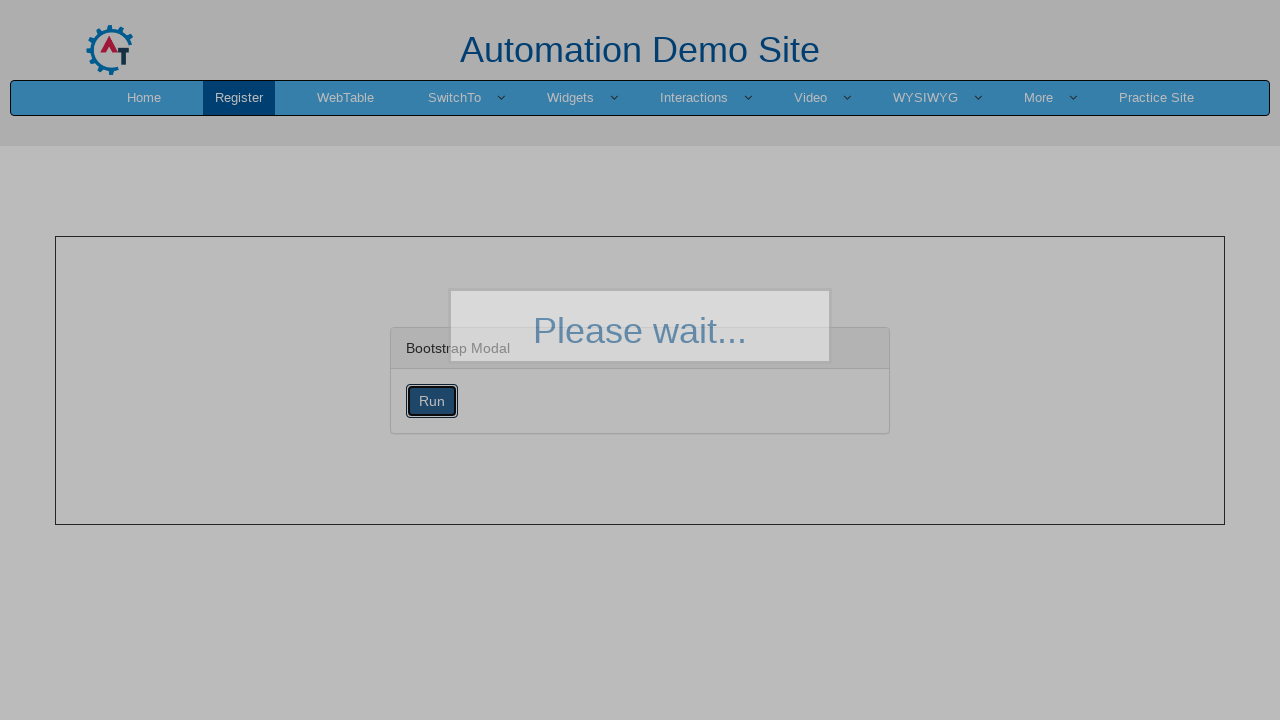

Loading completed and Close button became visible
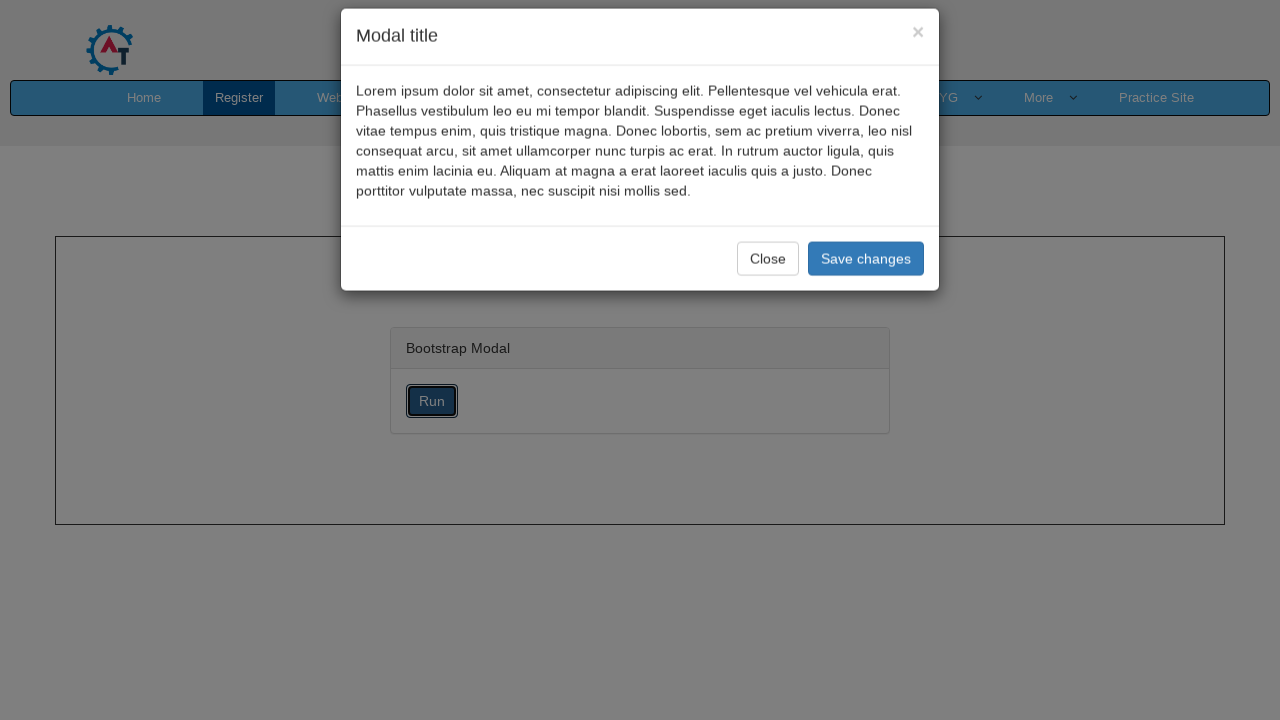

Clicked Close button to finish test at (768, 281) on xpath=//button[text() = 'Close']
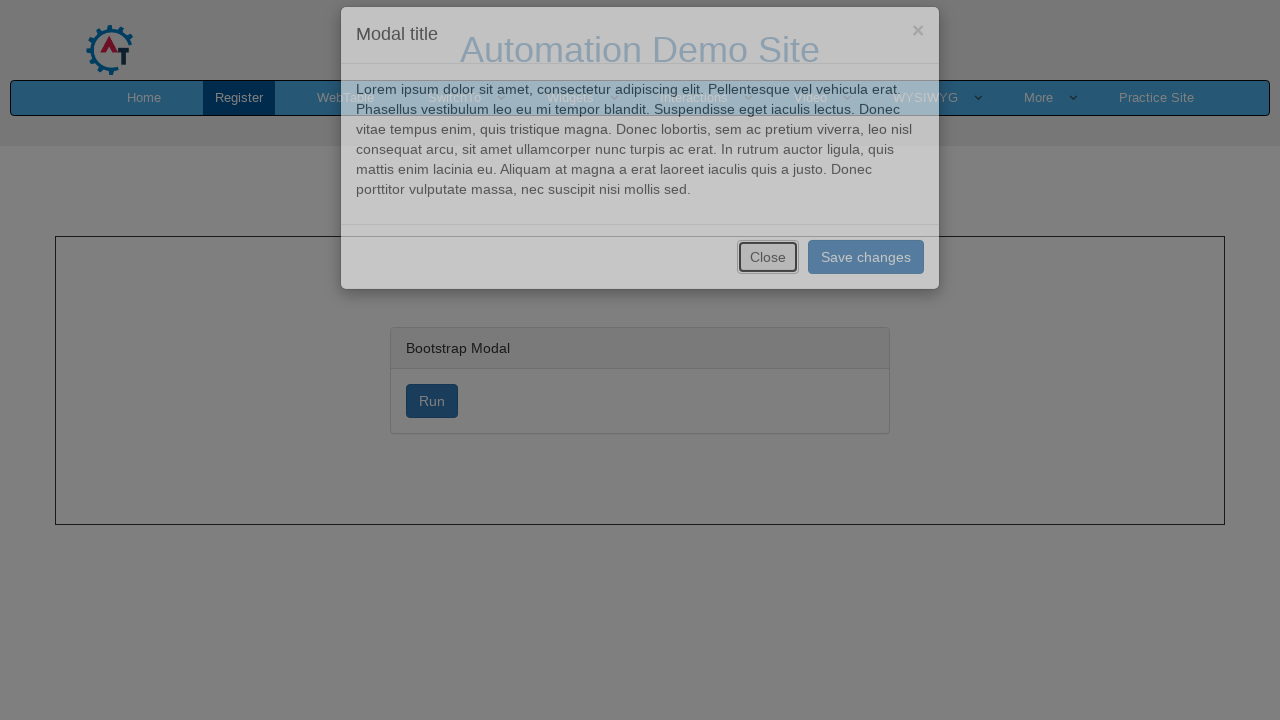

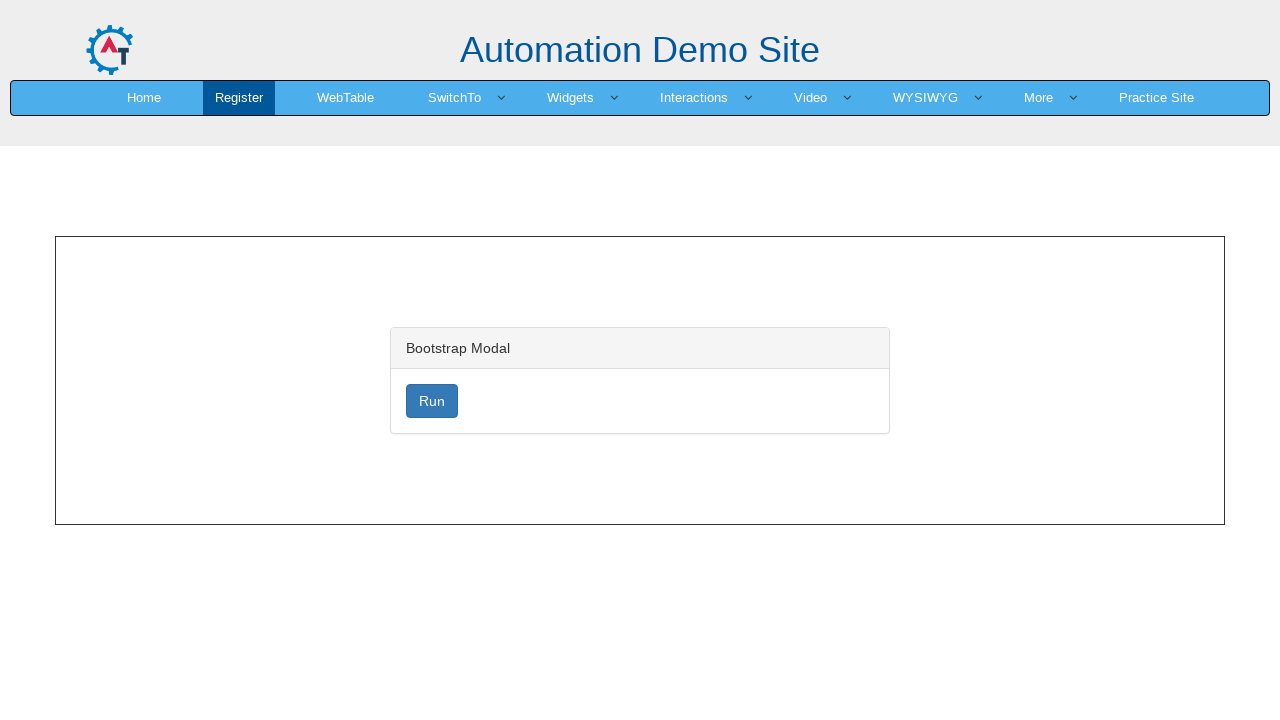